Tests editing a todo item by double-clicking on it, modifying the text, and verifying the changes are saved

Starting URL: https://todolist.james.am/#/

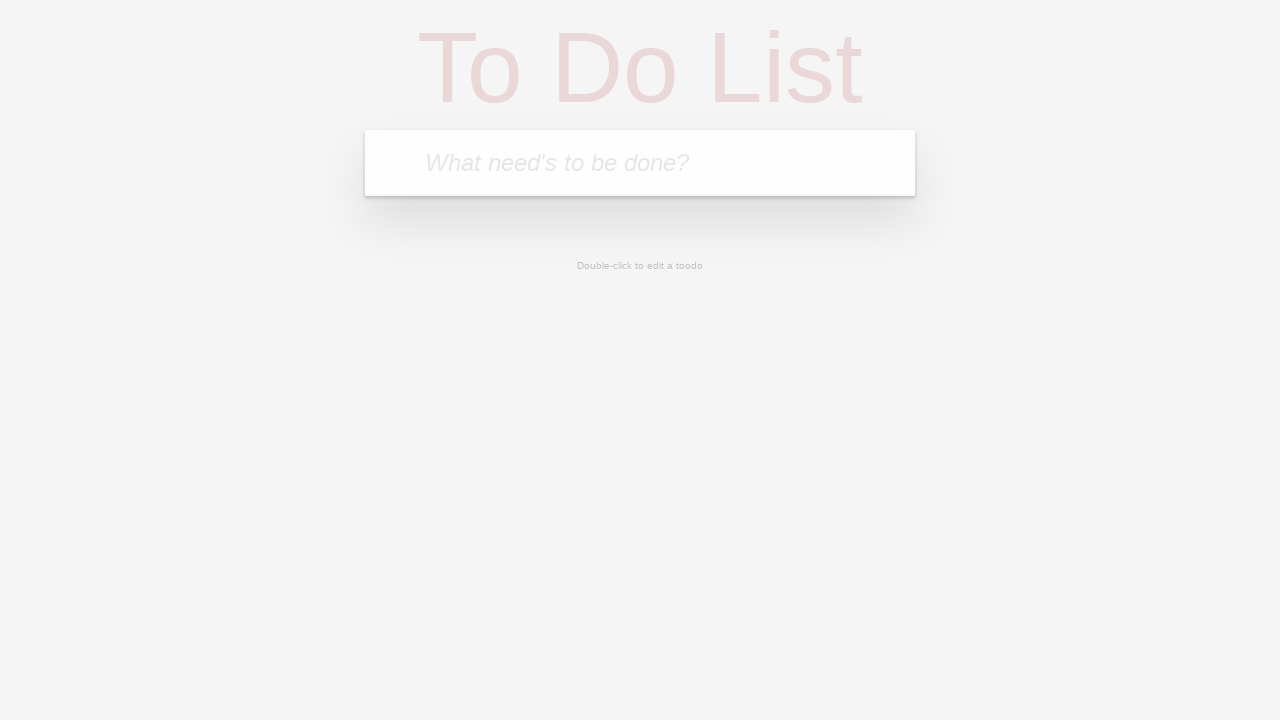

Waited for page to load with networkidle state
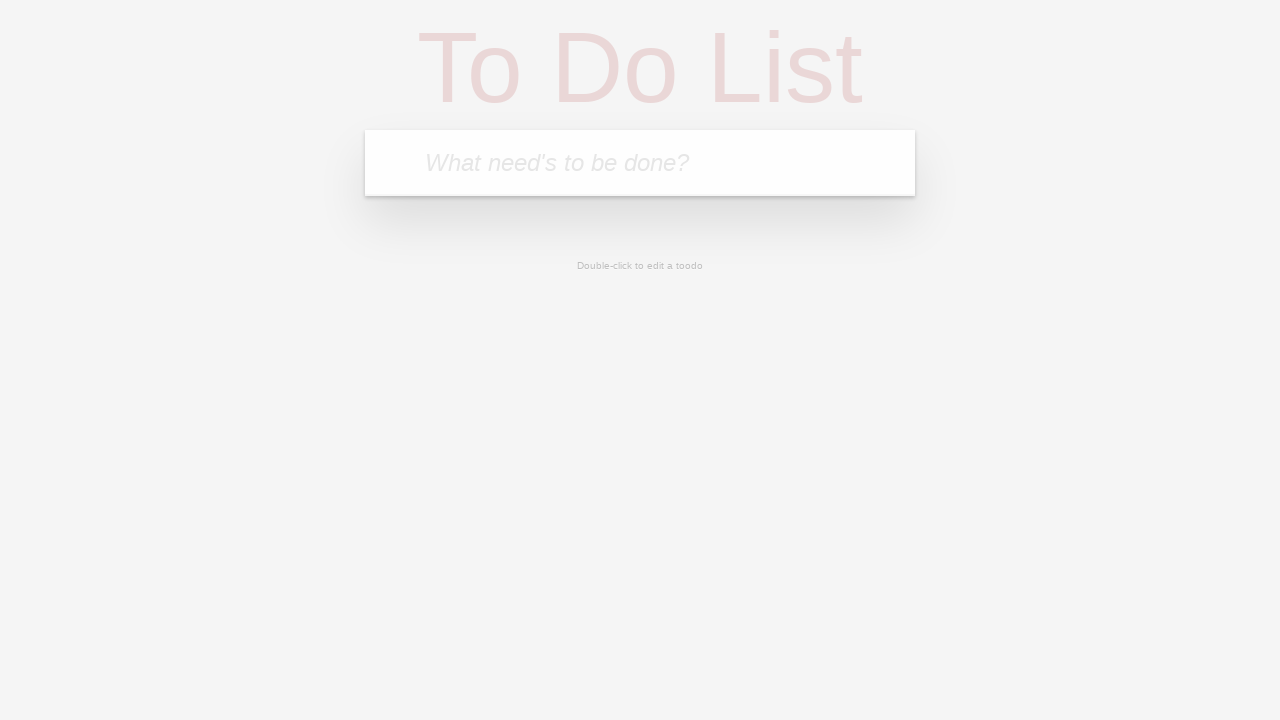

Located the todo input bar
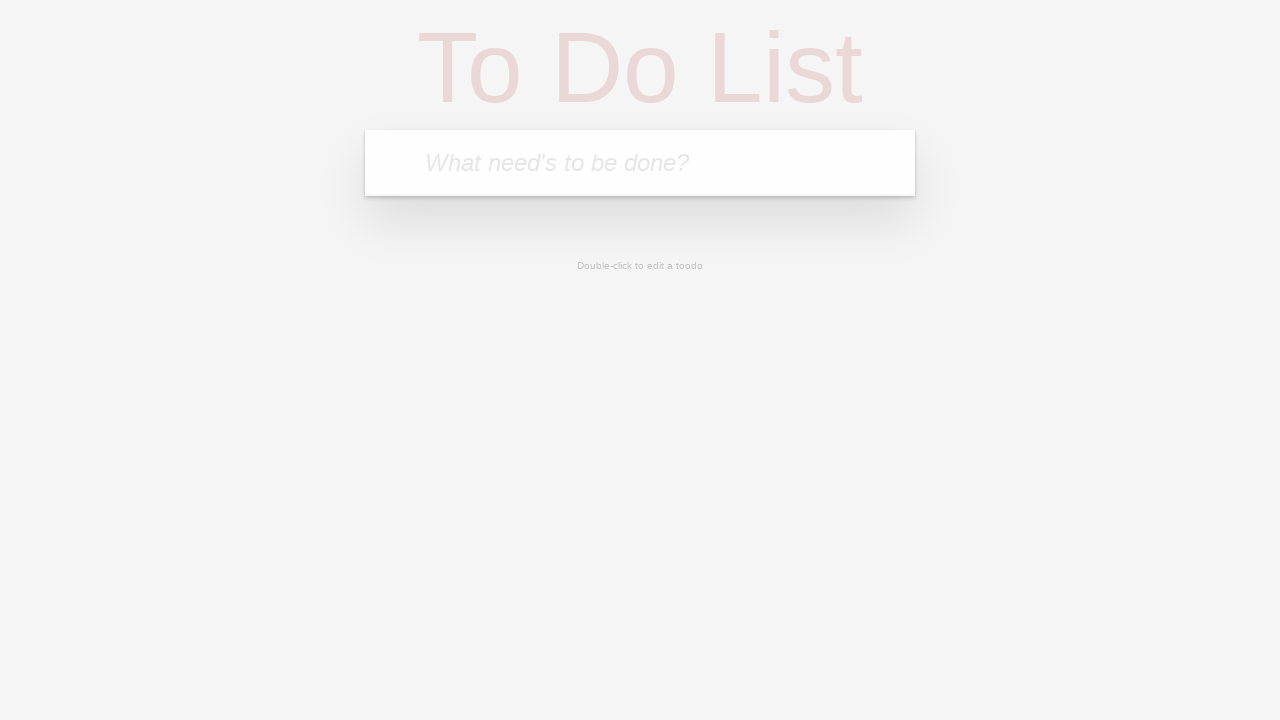

Filled input bar with todo item 'EditableTaskMnOpQr' on xpath=//html/body/ng-view/section/header/form/input
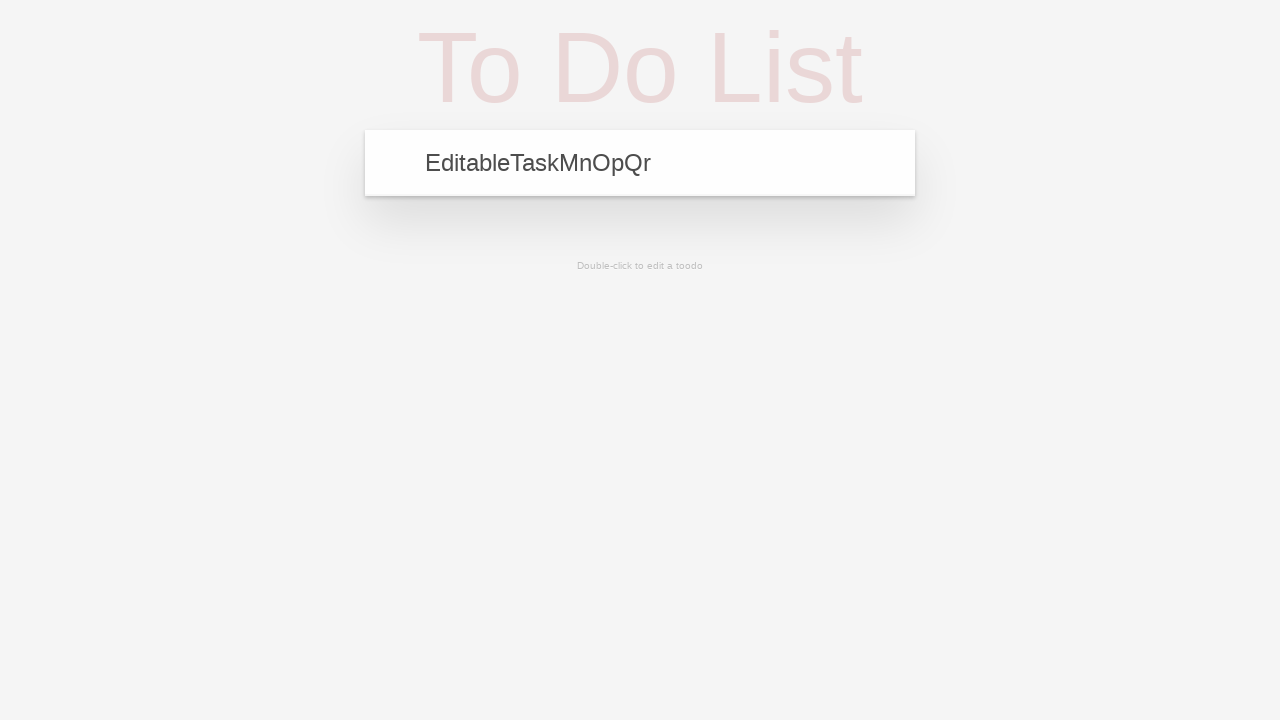

Pressed Enter to create the todo item on xpath=//html/body/ng-view/section/header/form/input
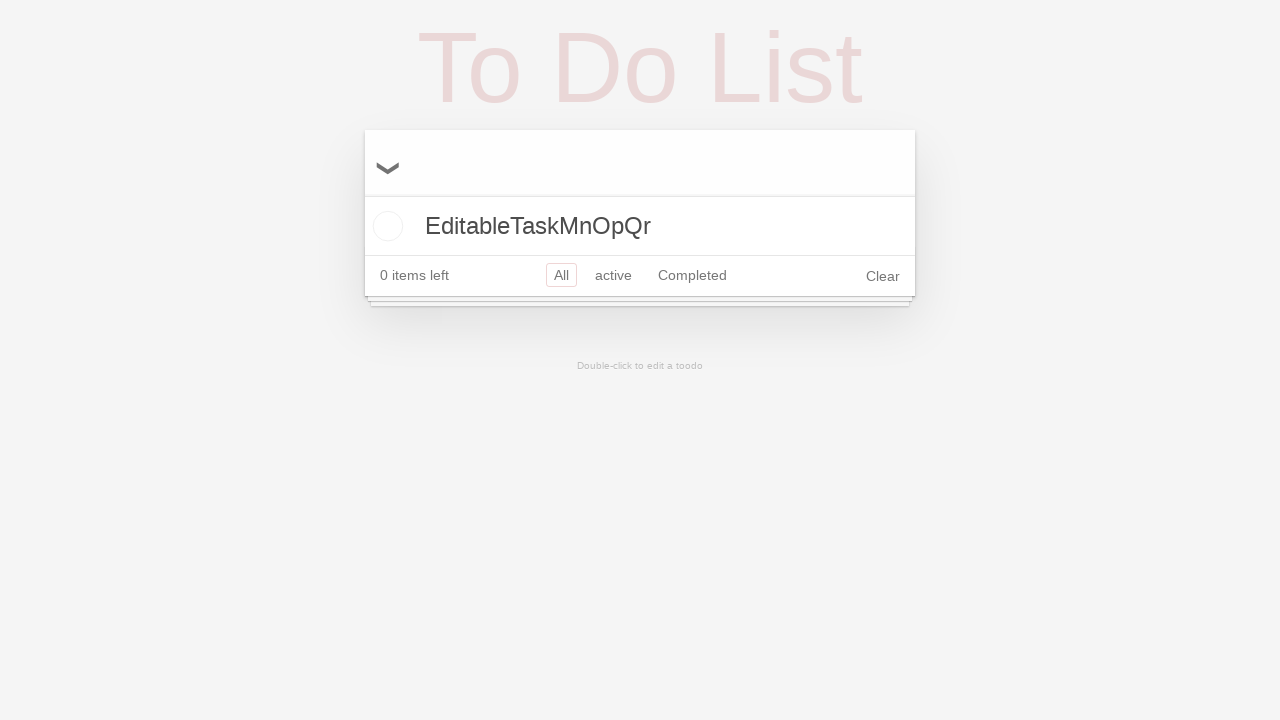

Waited for newly created todo item to become visible
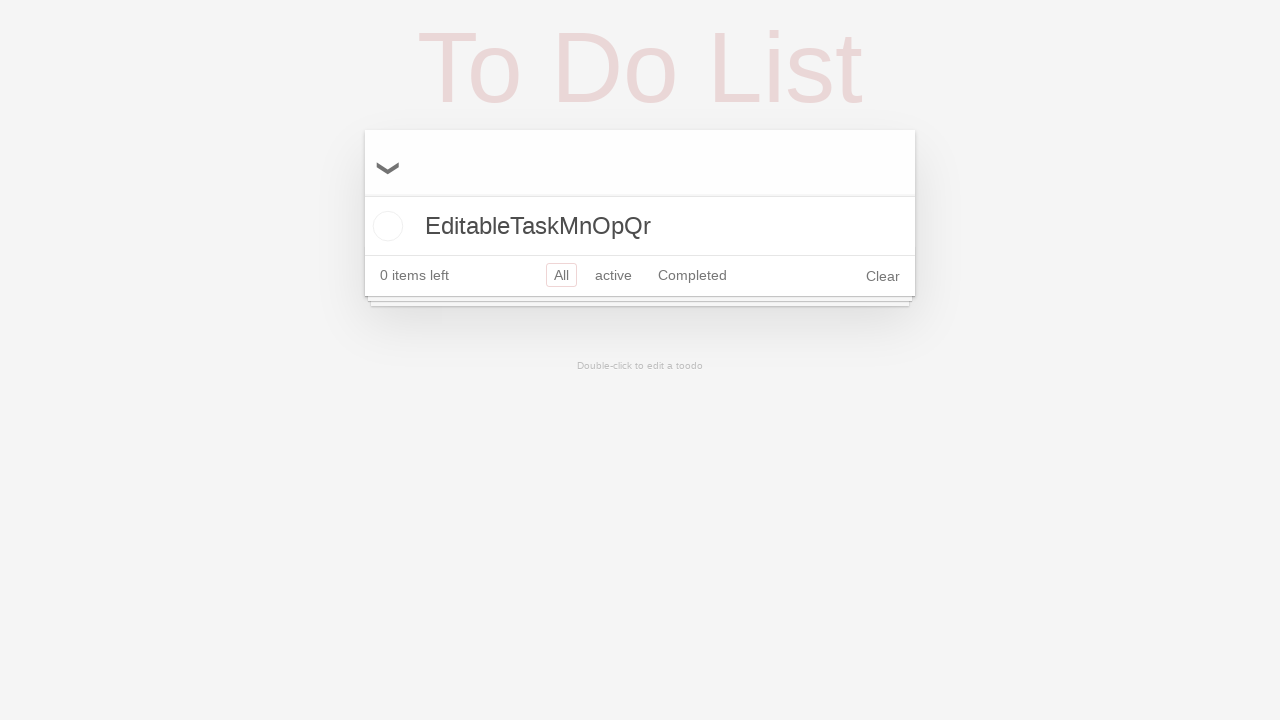

Verified that the todo item text matches the input 'EditableTaskMnOpQr'
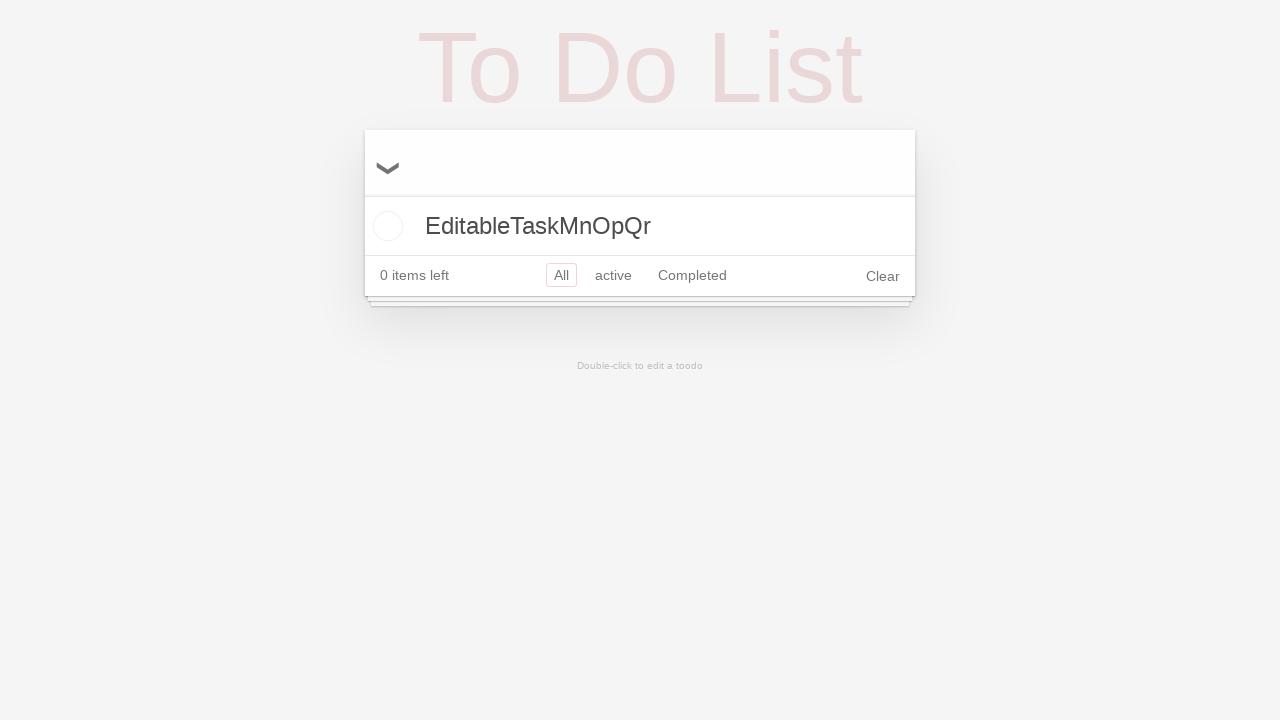

Double-clicked the todo item to enter edit mode at (640, 226) on xpath=//html/body/ng-view/section/section/ul/li[1]/div/label
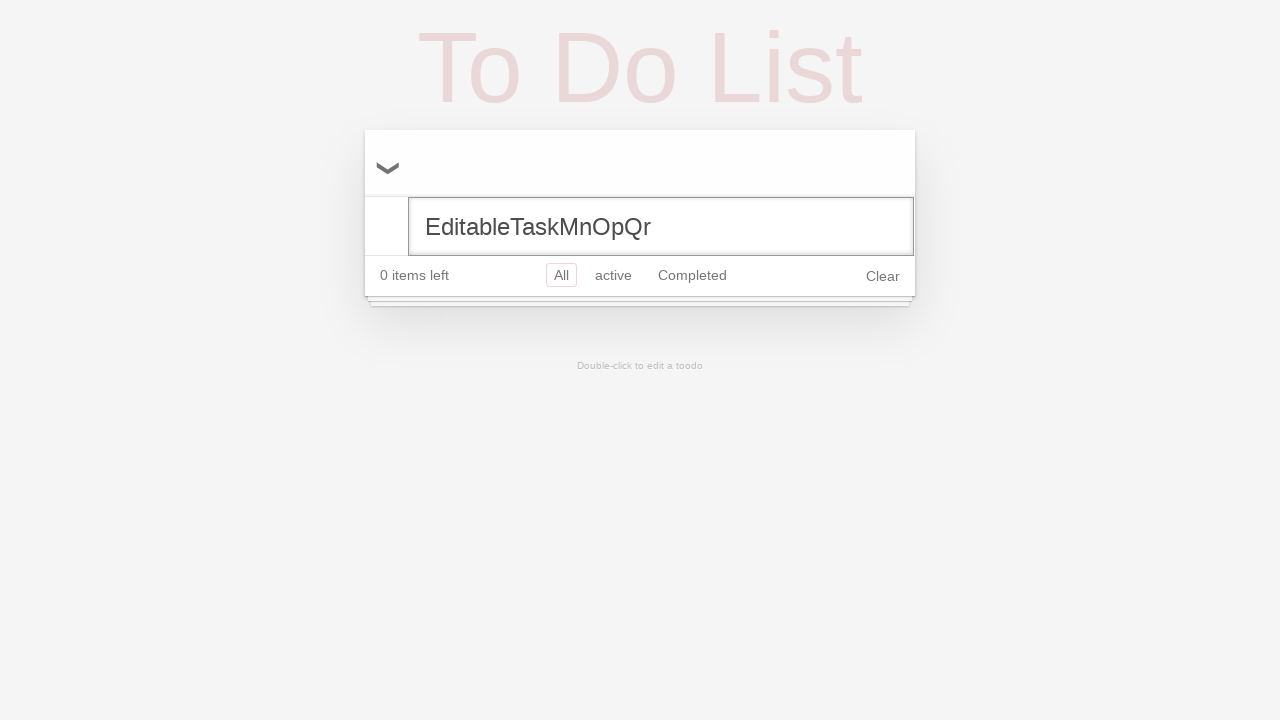

Located the edit input field
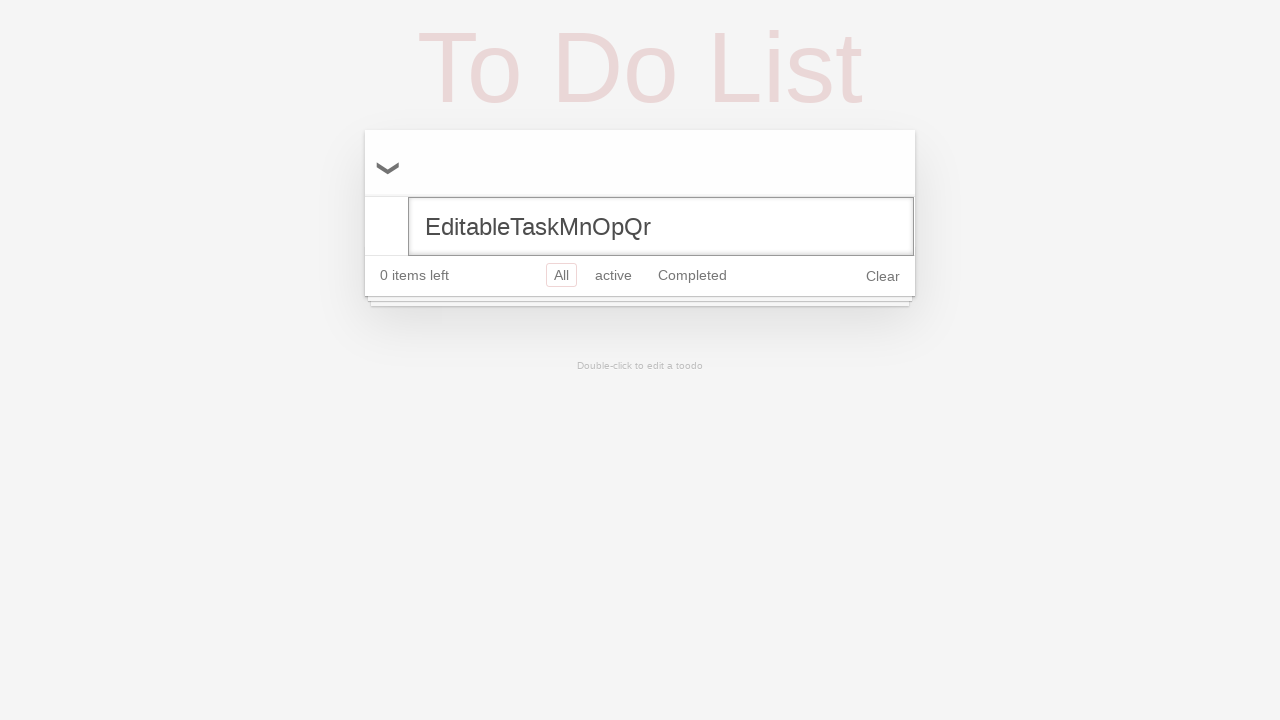

Filled edit field with new text 'EditableTaskMnOpQr NEW!' on xpath=//html/body/ng-view/section/section/ul/li/form/input
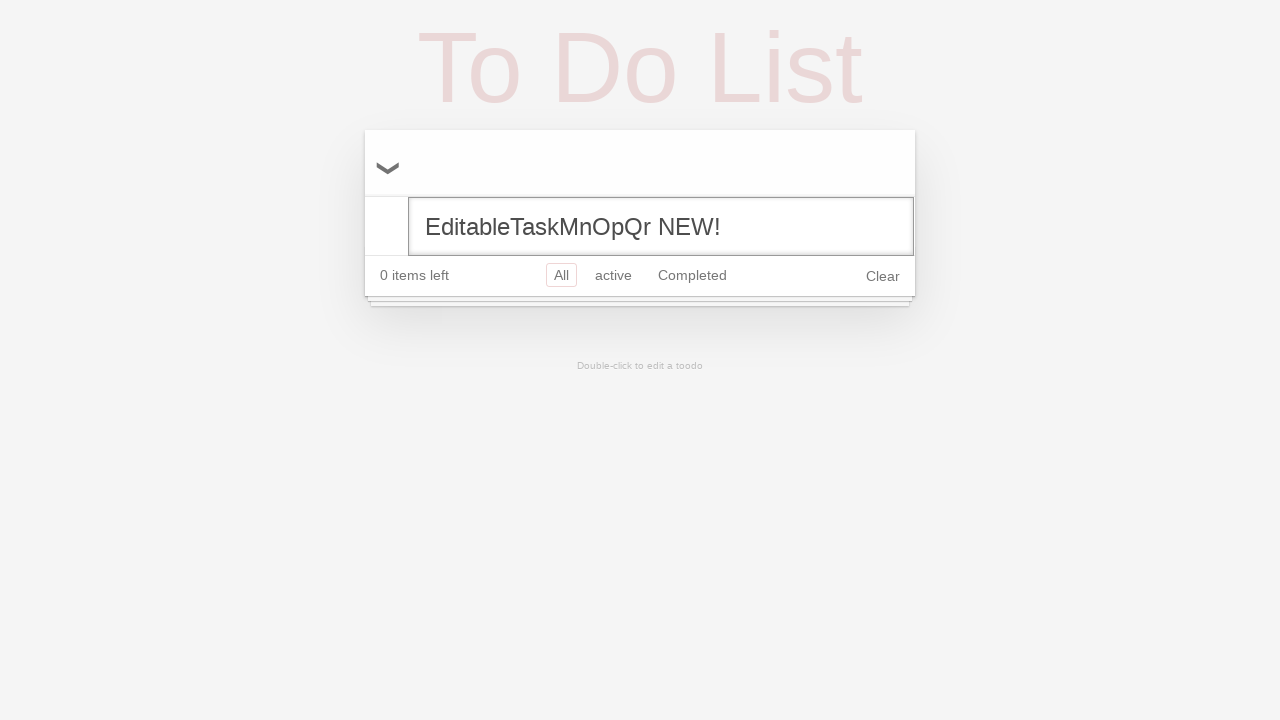

Pressed Enter to save the edited todo item on xpath=//html/body/ng-view/section/section/ul/li/form/input
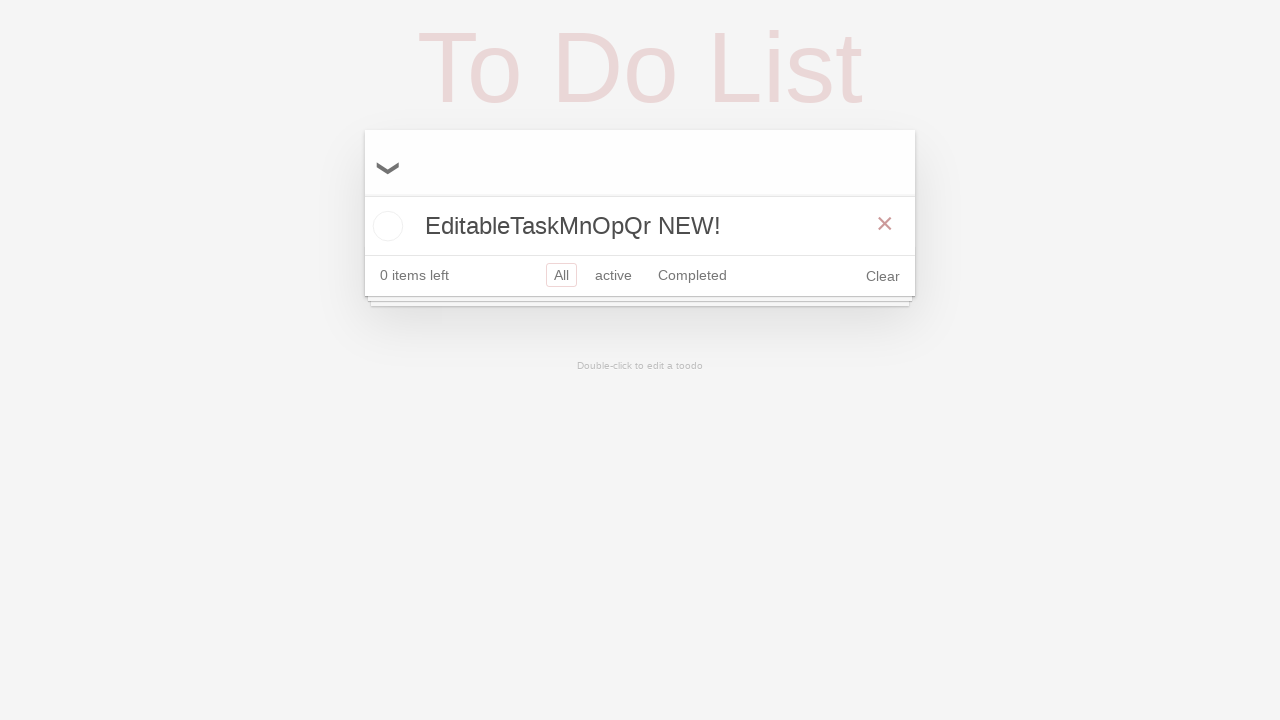

Waited 500ms for the changes to be processed
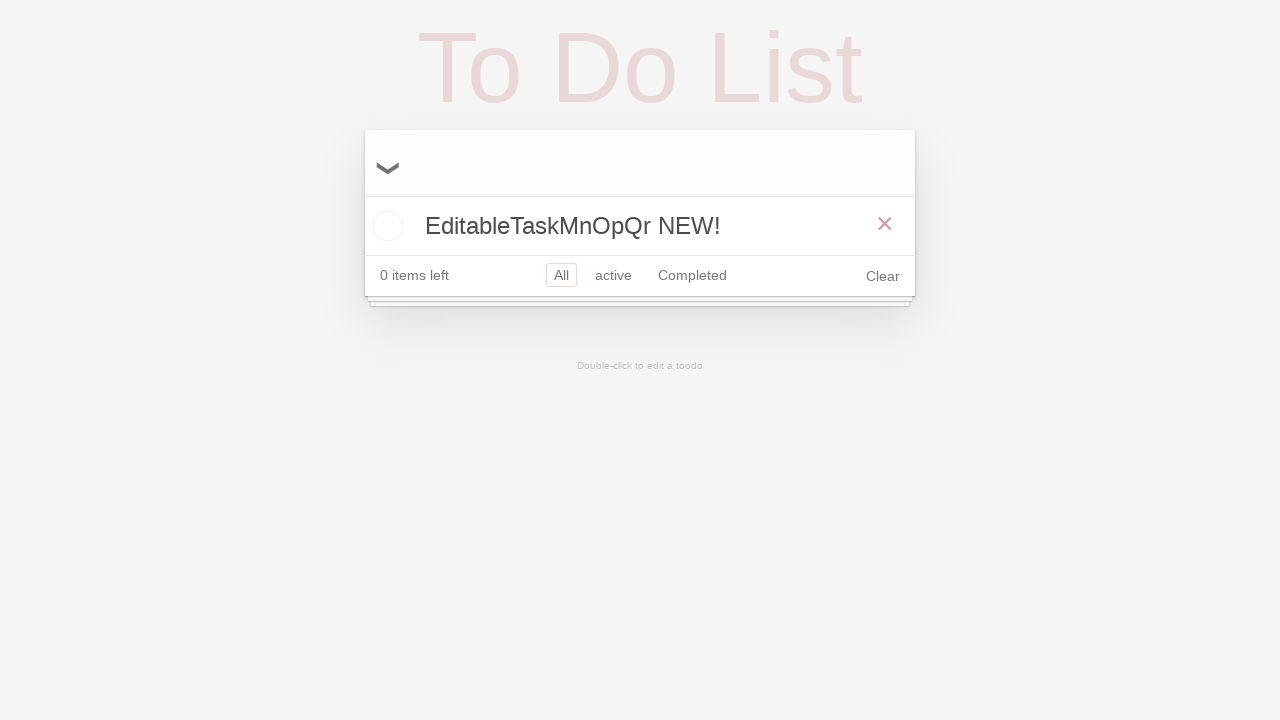

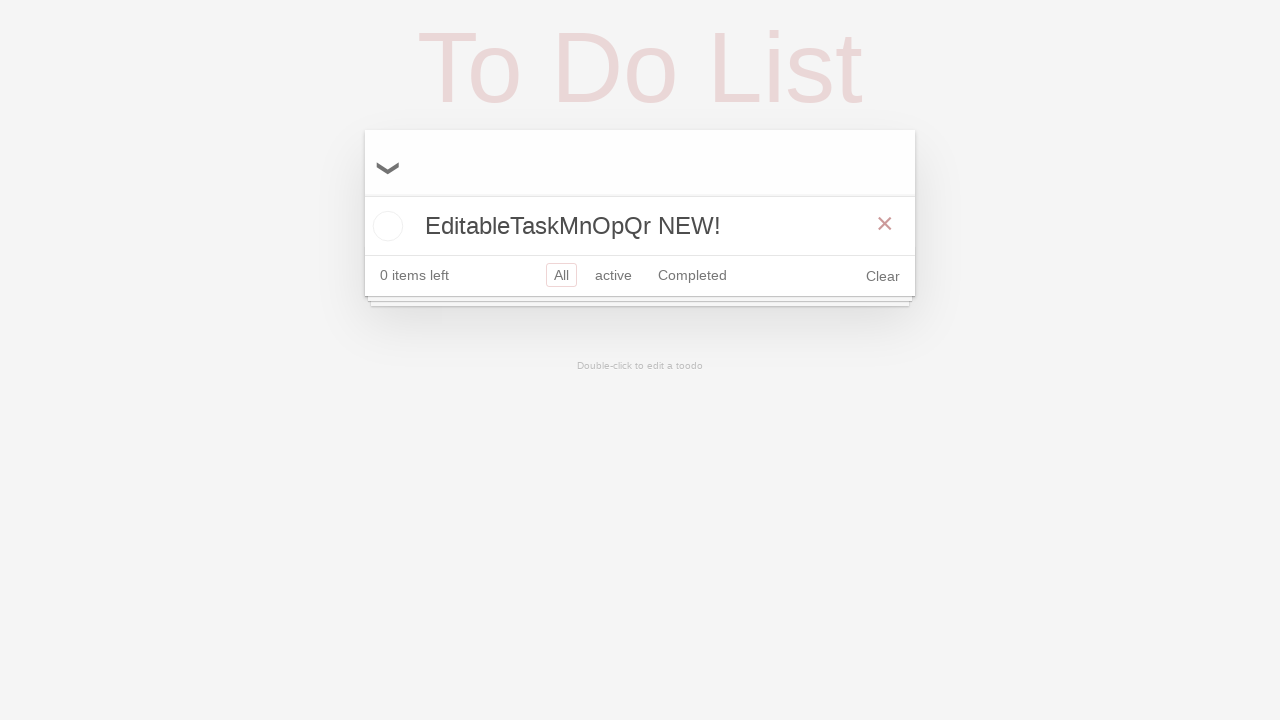